Tests the resizable widget on jQuery UI by switching to an iframe and performing a drag-and-drop action to resize an element by 50 pixels in both directions.

Starting URL: https://jqueryui.com/resizable

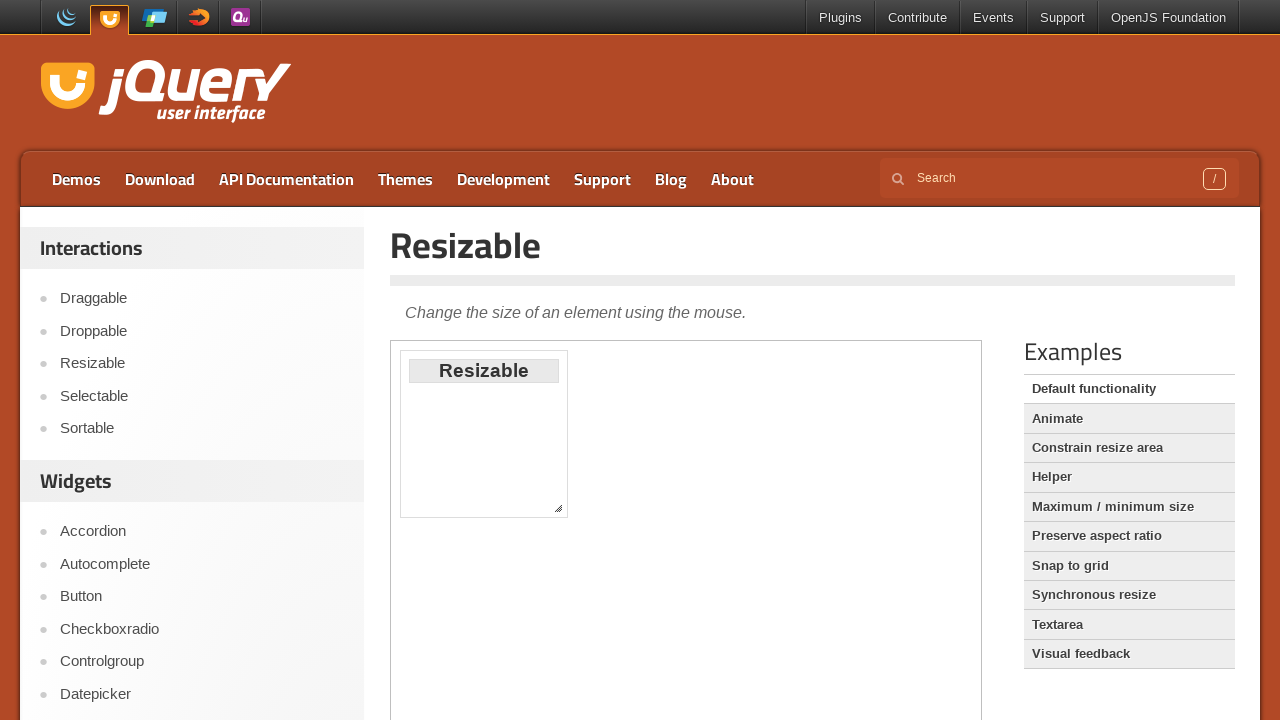

Located iframe containing resizable demo
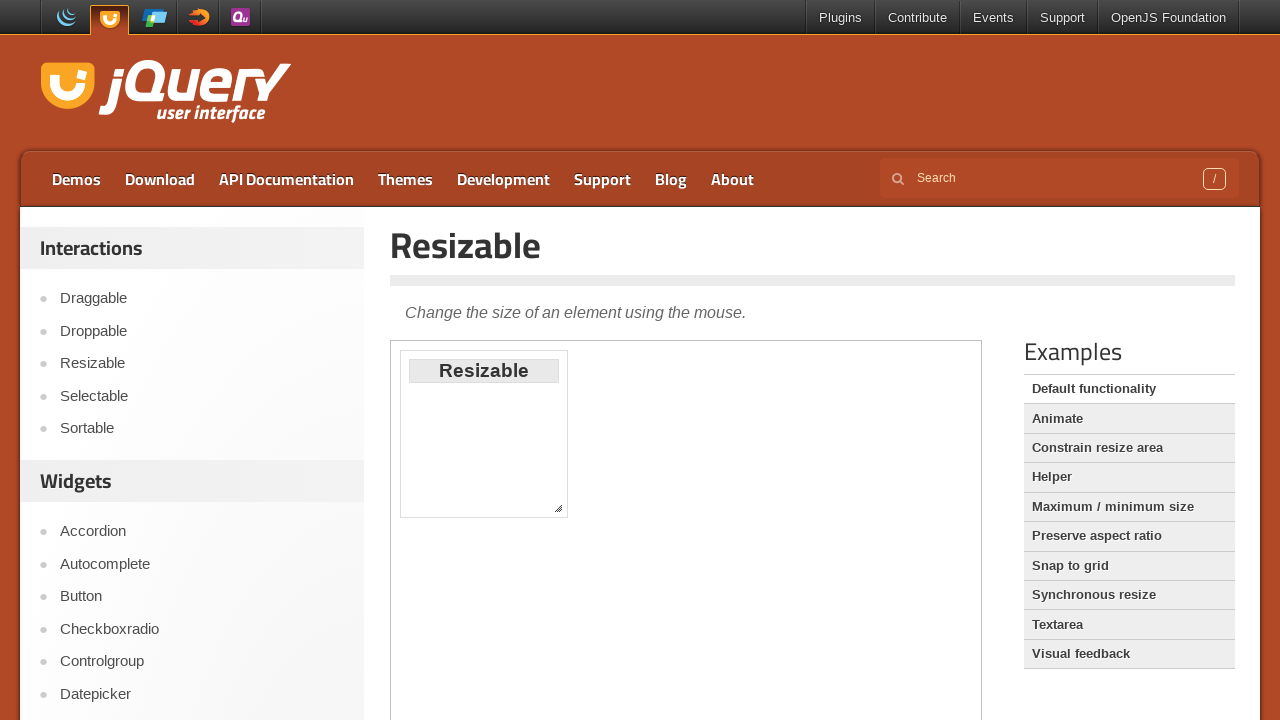

Located southeast resize handle
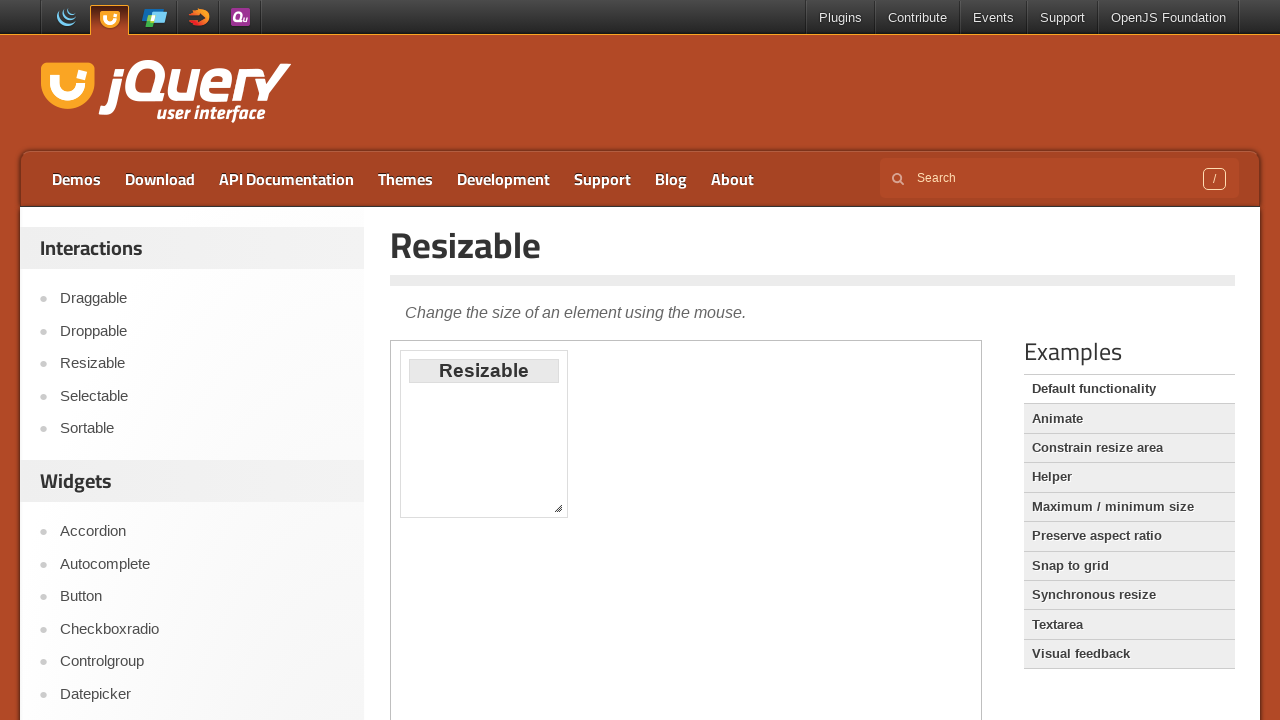

Resize handle became visible
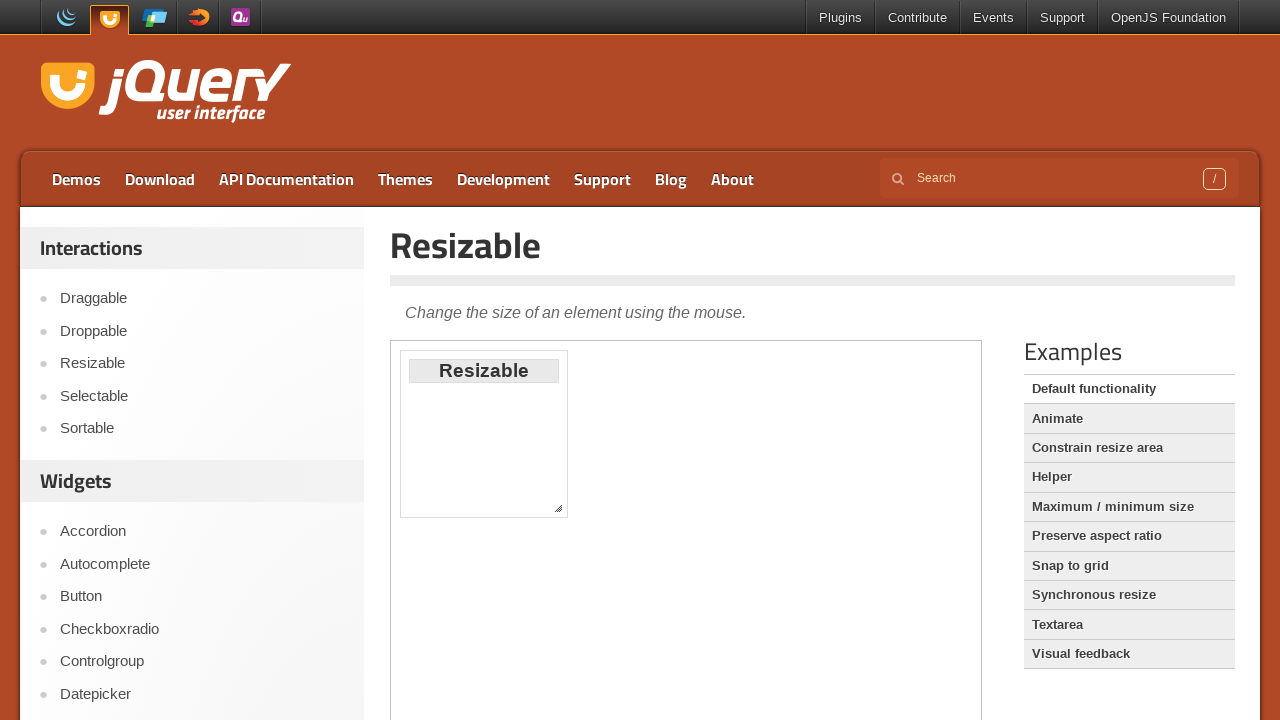

Retrieved bounding box of resize handle
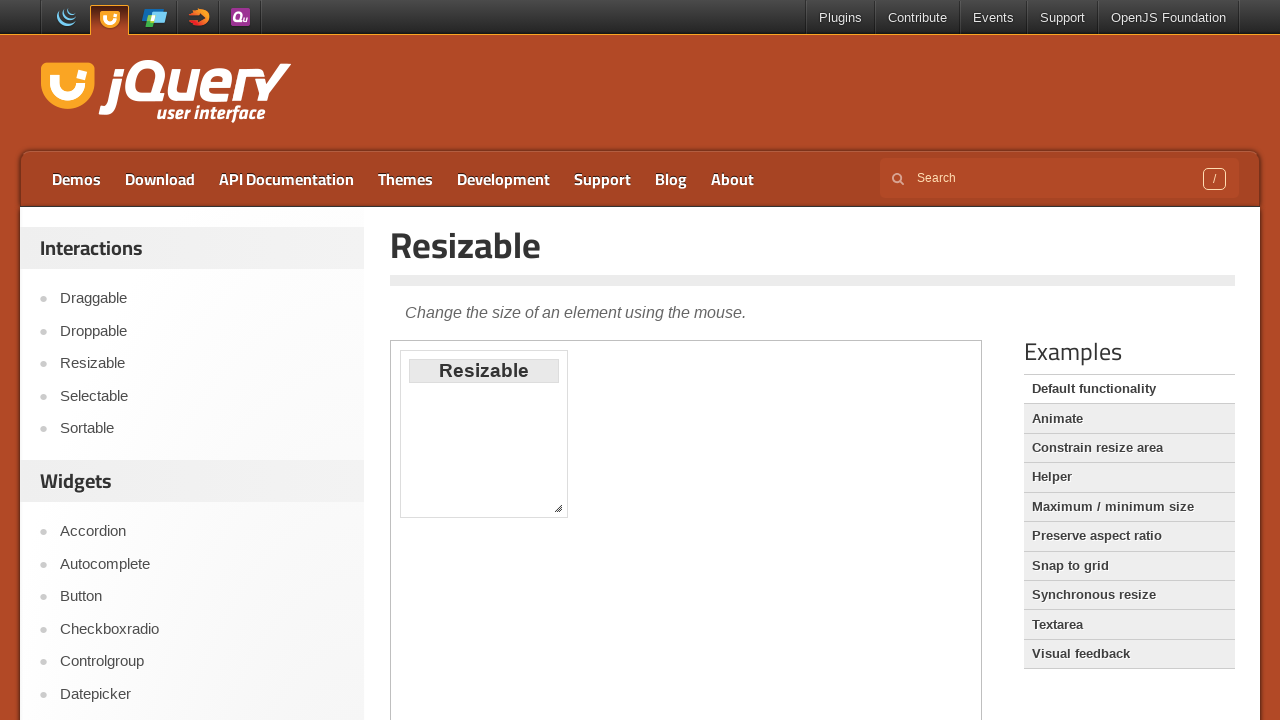

Moved mouse to center of resize handle at (558, 508)
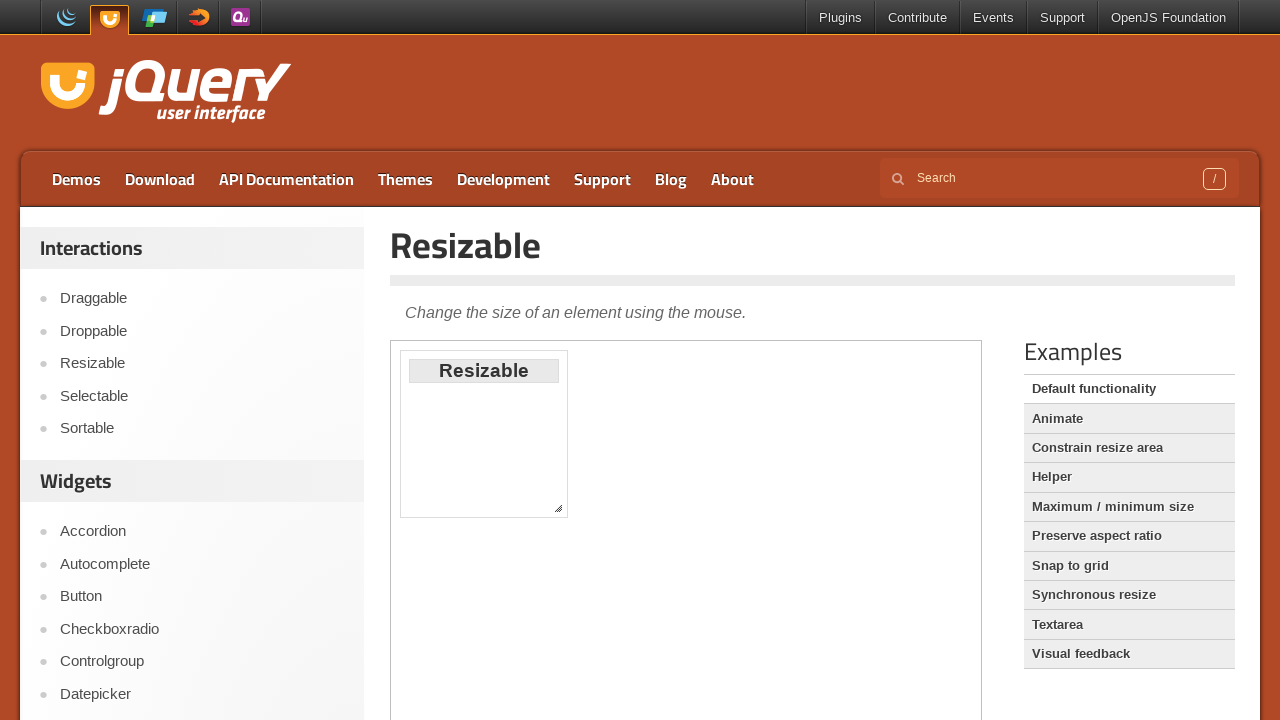

Pressed mouse button down to start drag at (558, 508)
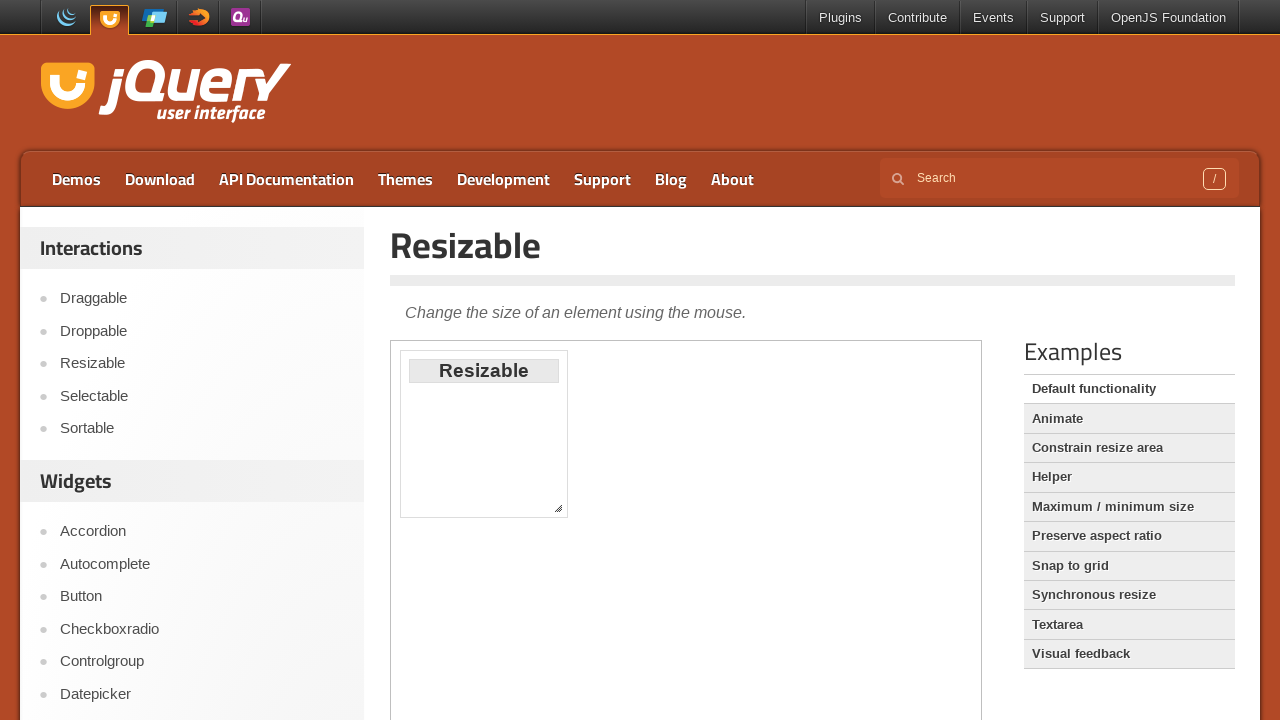

Dragged resize handle 50 pixels in both directions at (608, 558)
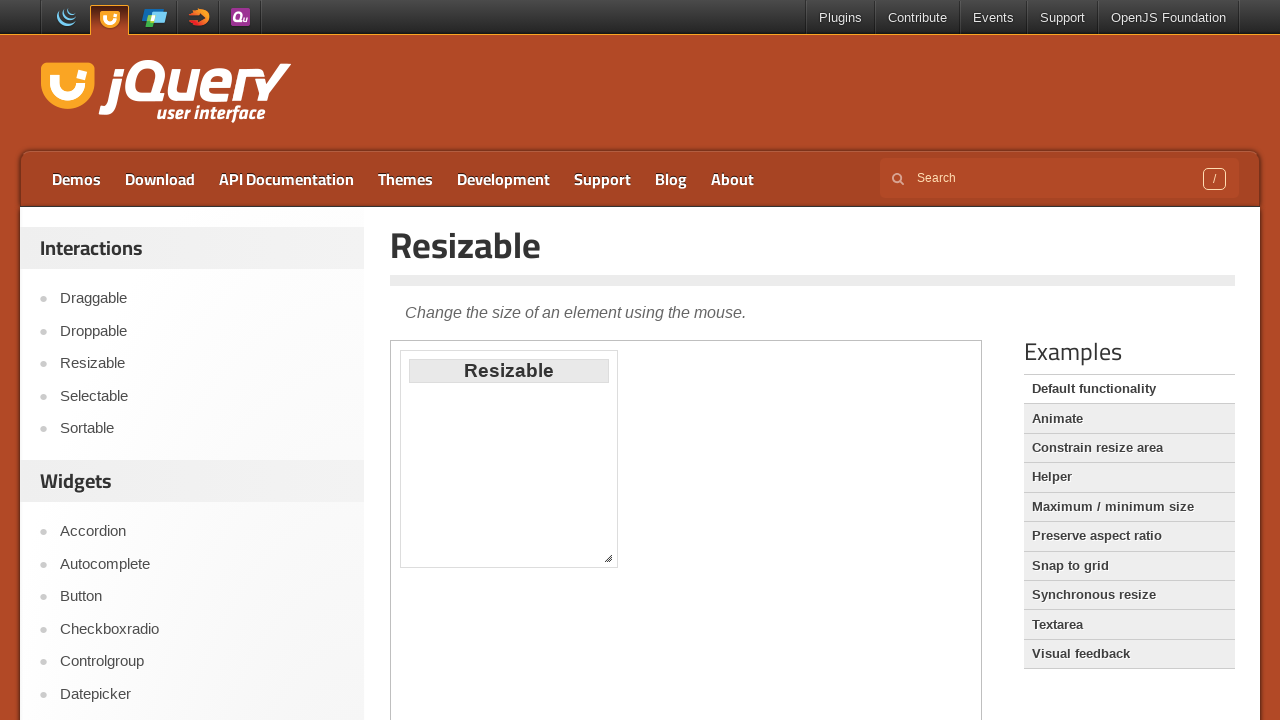

Released mouse button to complete resize at (608, 558)
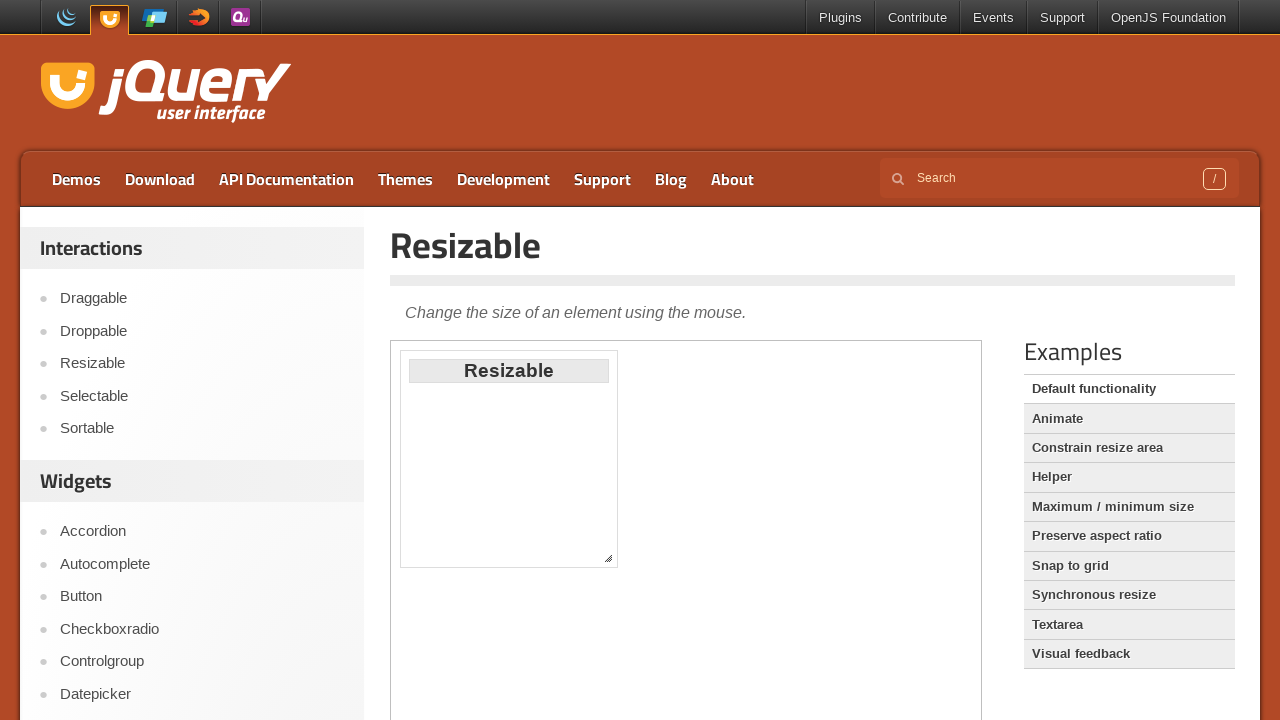

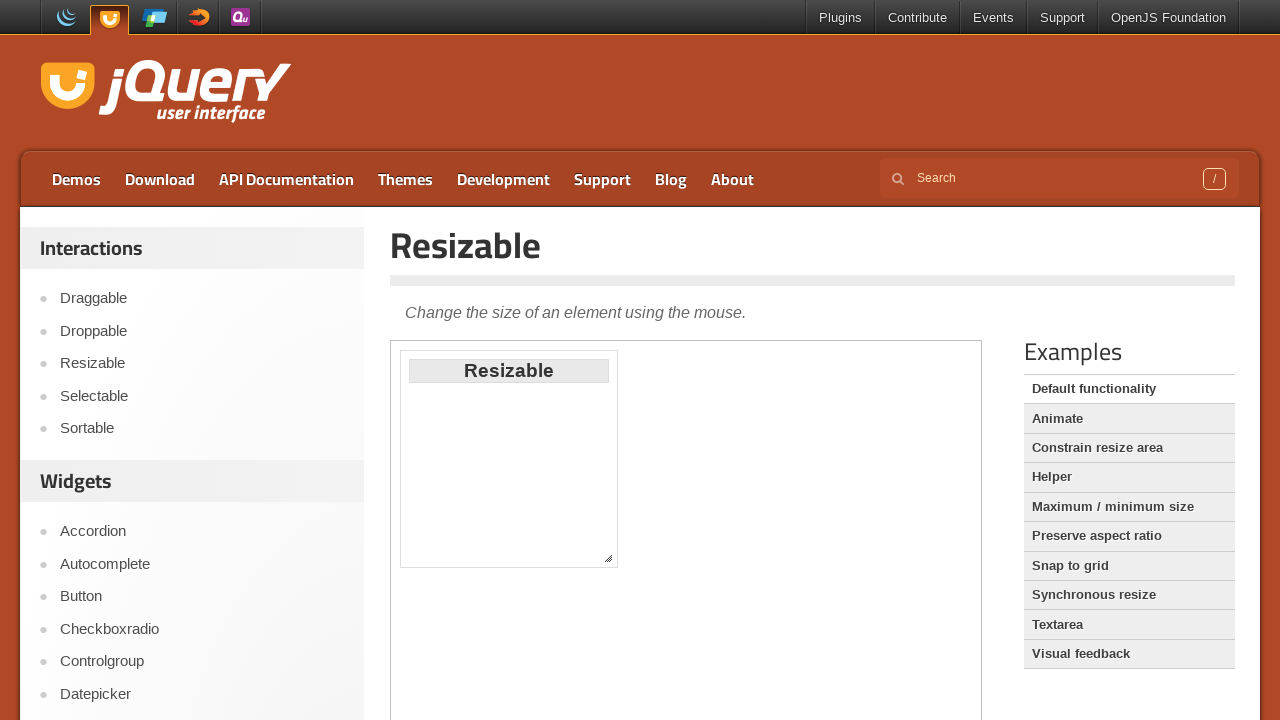